Tests GitHub's advanced search form by filling in search term, repository owner, date filter, and language, then submitting the form and waiting for results to load.

Starting URL: https://github.com/search/advanced

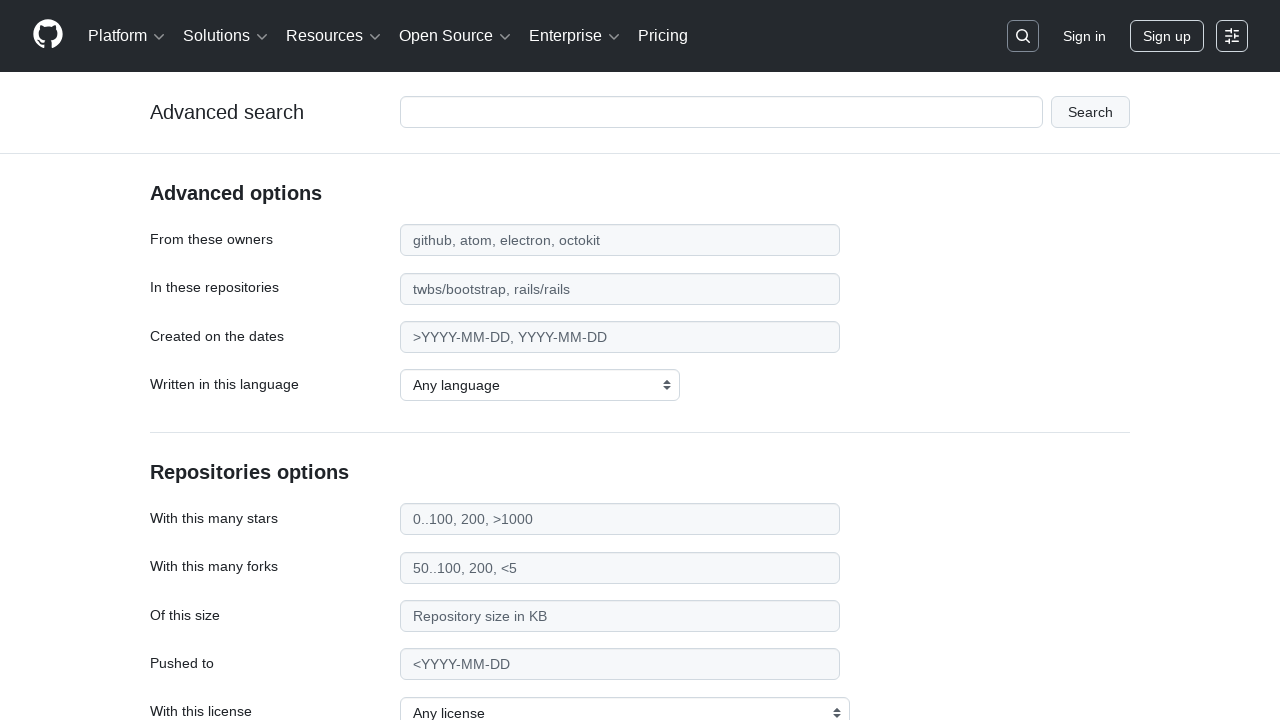

Filled search term field with 'playwright-test' on #adv_code_search input.js-advanced-search-input
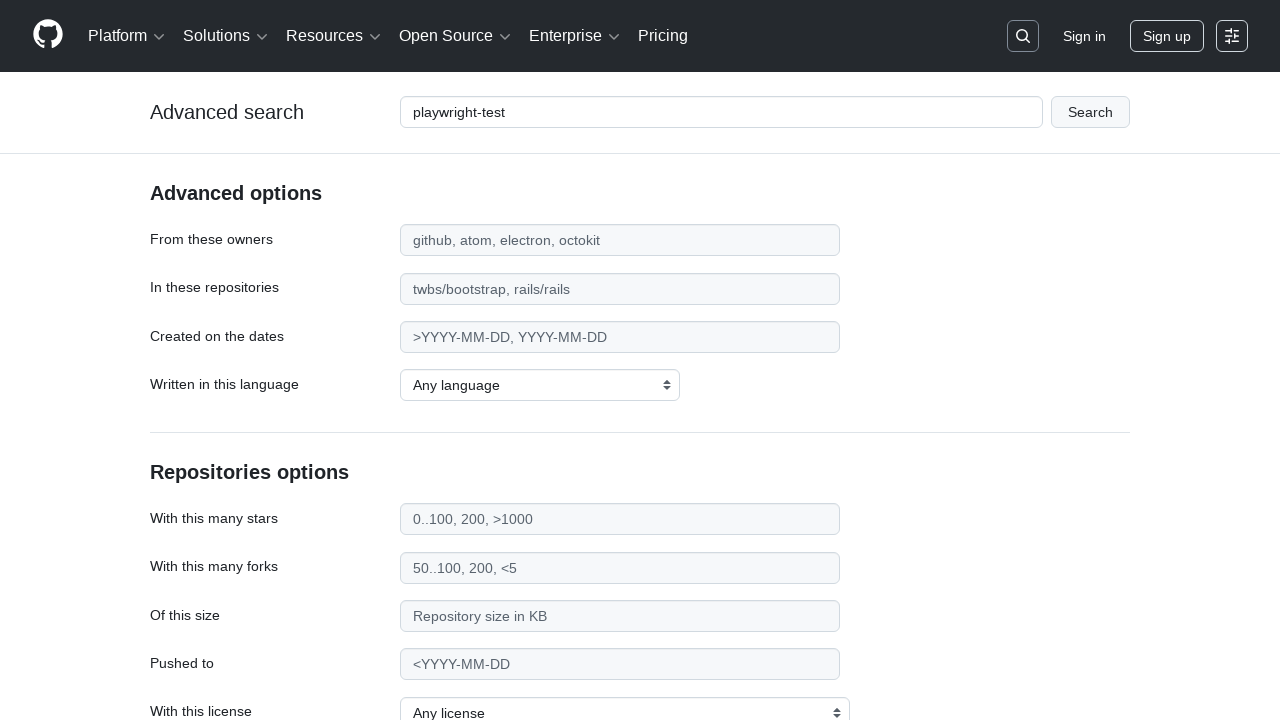

Filled repository owner field with 'microsoft' on #search_from
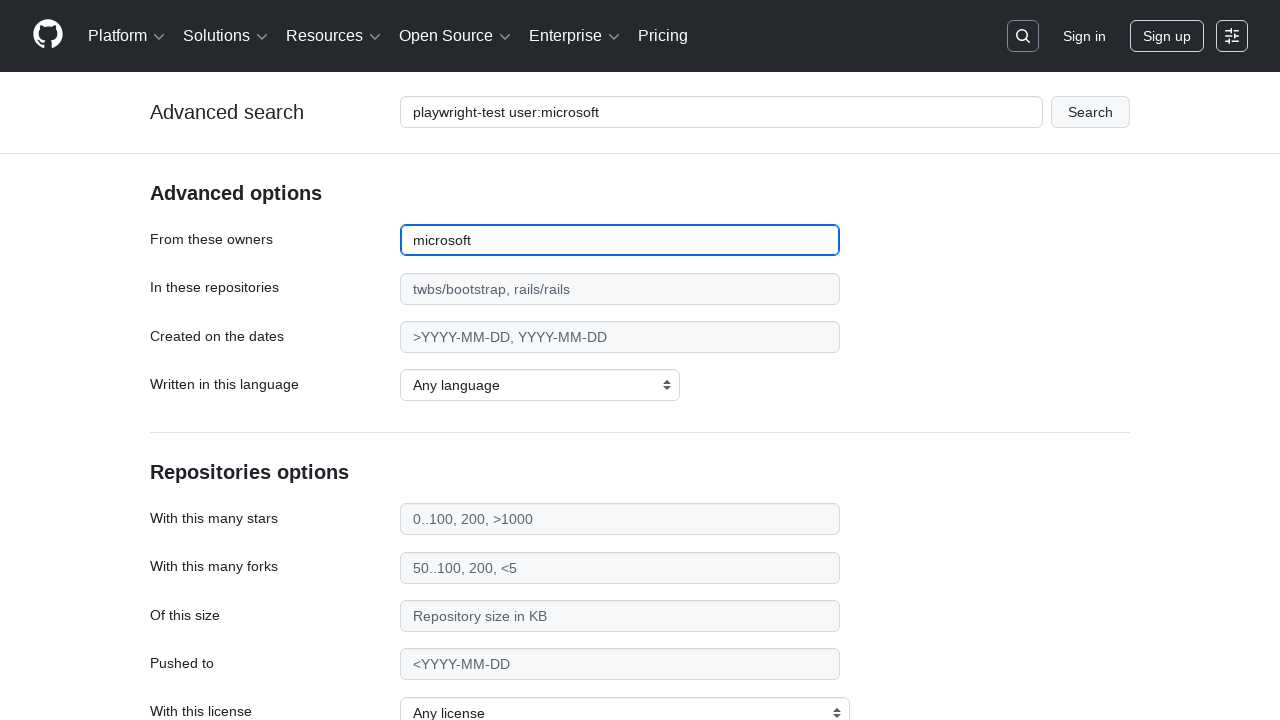

Filled date filter field with '>2020' on #search_date
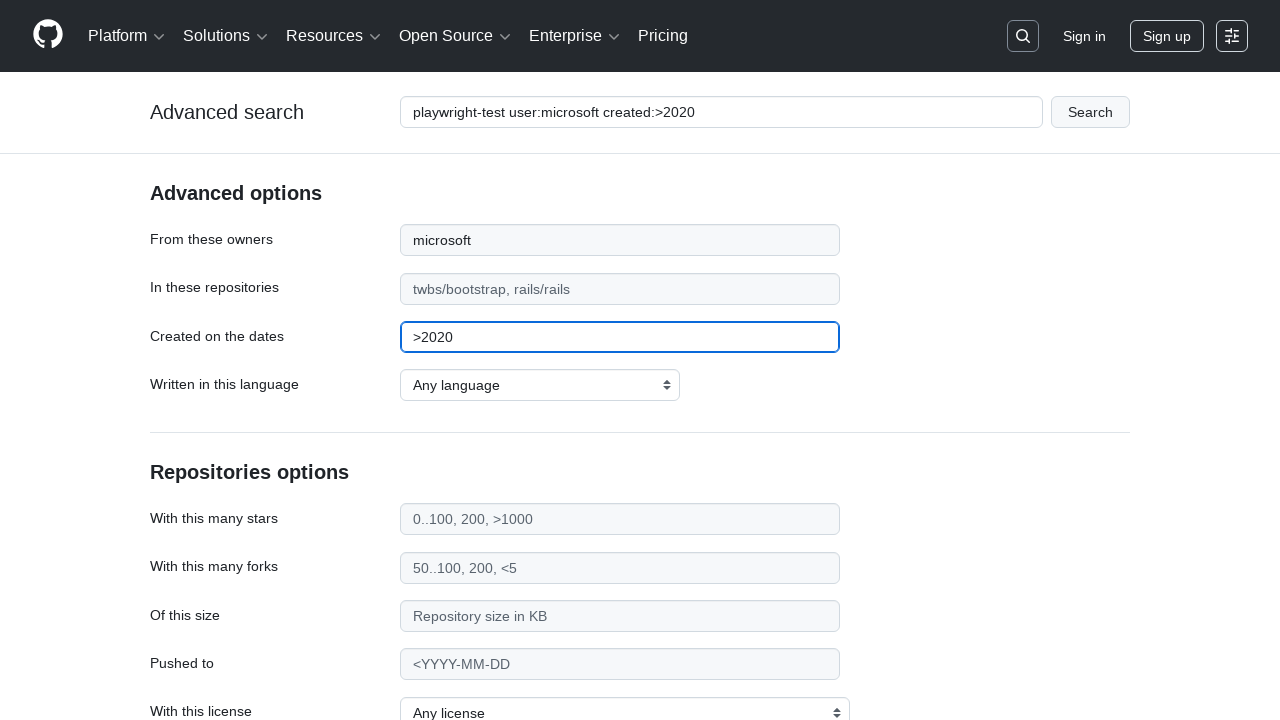

Selected 'JavaScript' from language dropdown on select#search_language
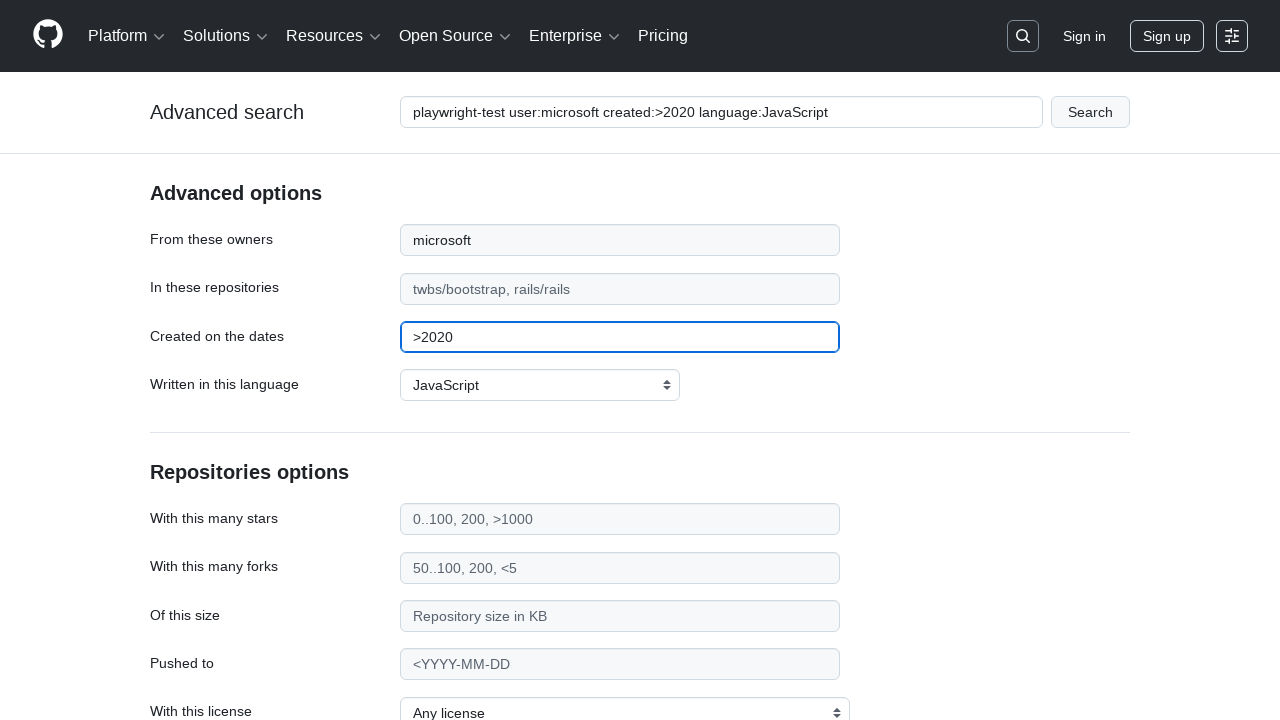

Clicked advanced search form submit button at (1090, 112) on #adv_code_search button[type="submit"]
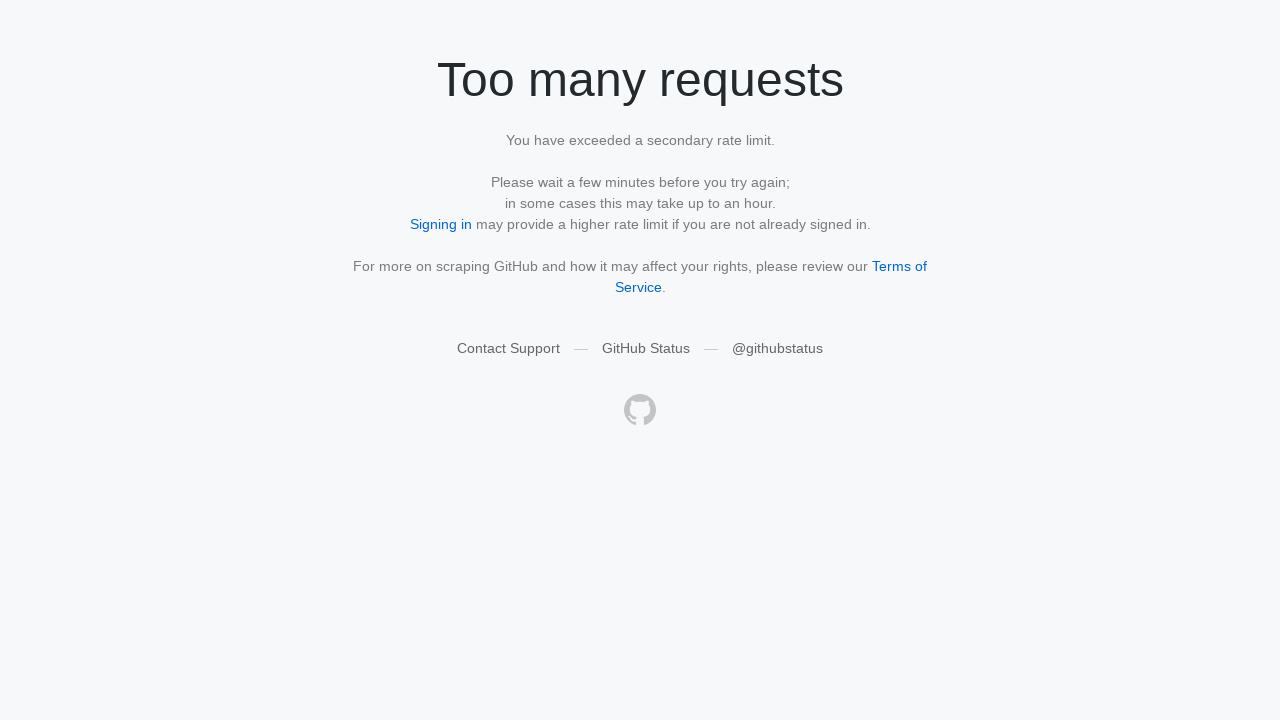

Search results page loaded (network idle)
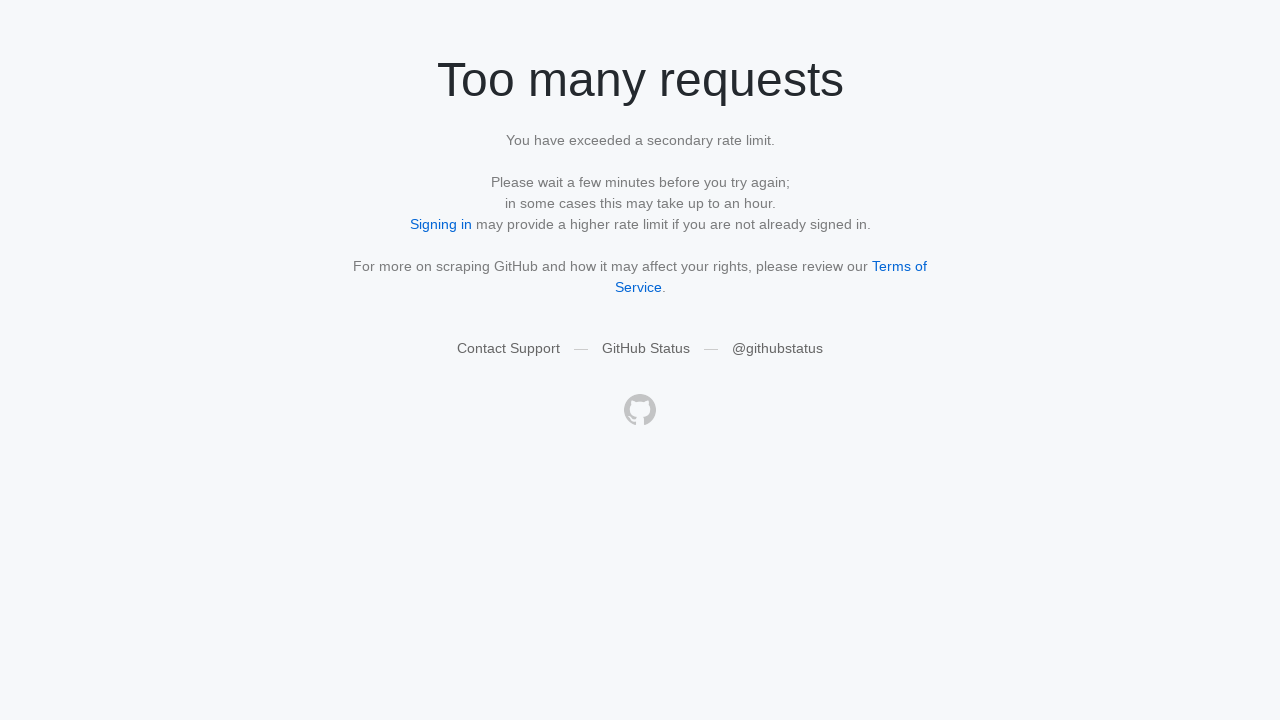

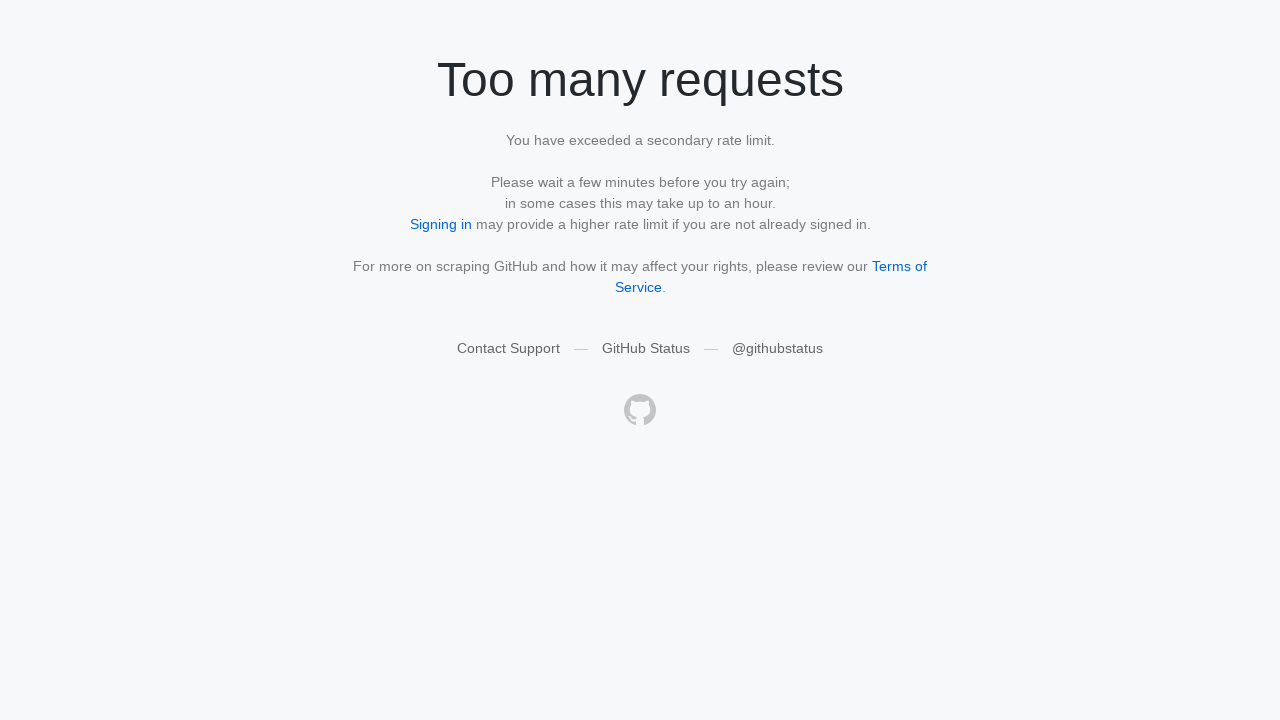